Tests date picker functionality by setting a date value using JavaScript execution on a calendar input field

Starting URL: http://seleniumpractise.blogspot.com/2016/08/how-to-handle-calendar-in-selenium.html

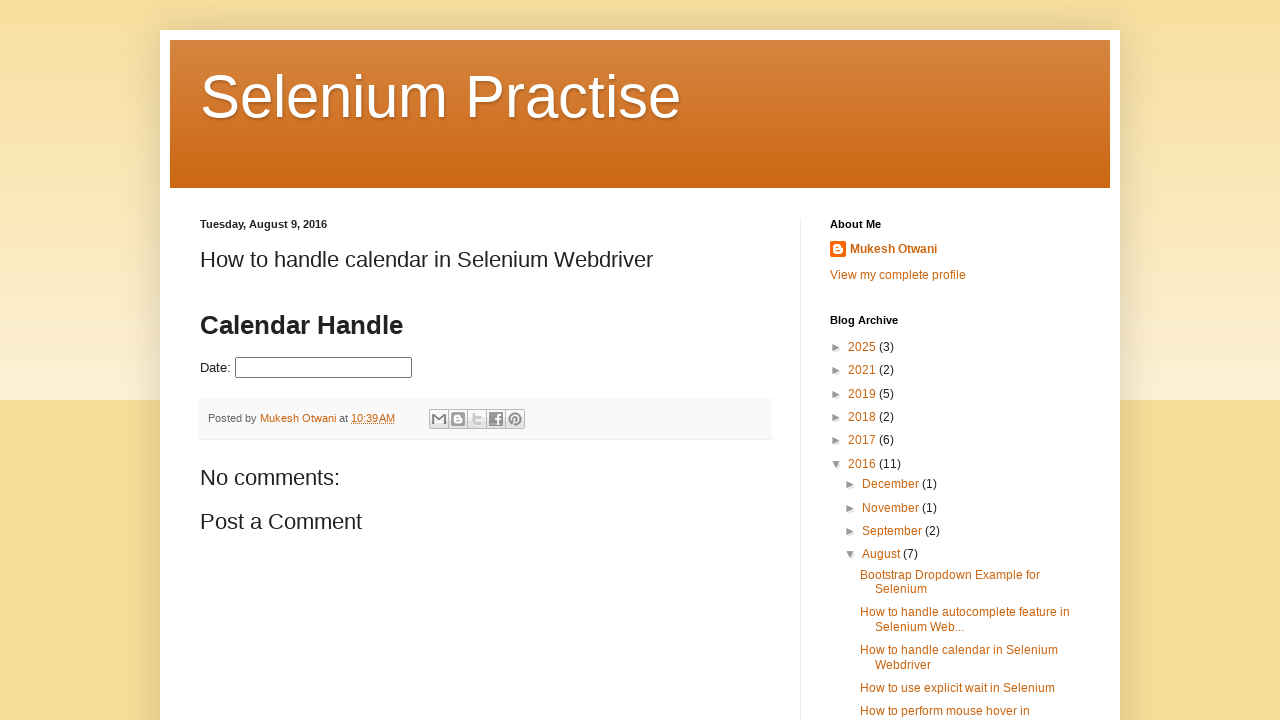

Navigated to calendar date picker practice page
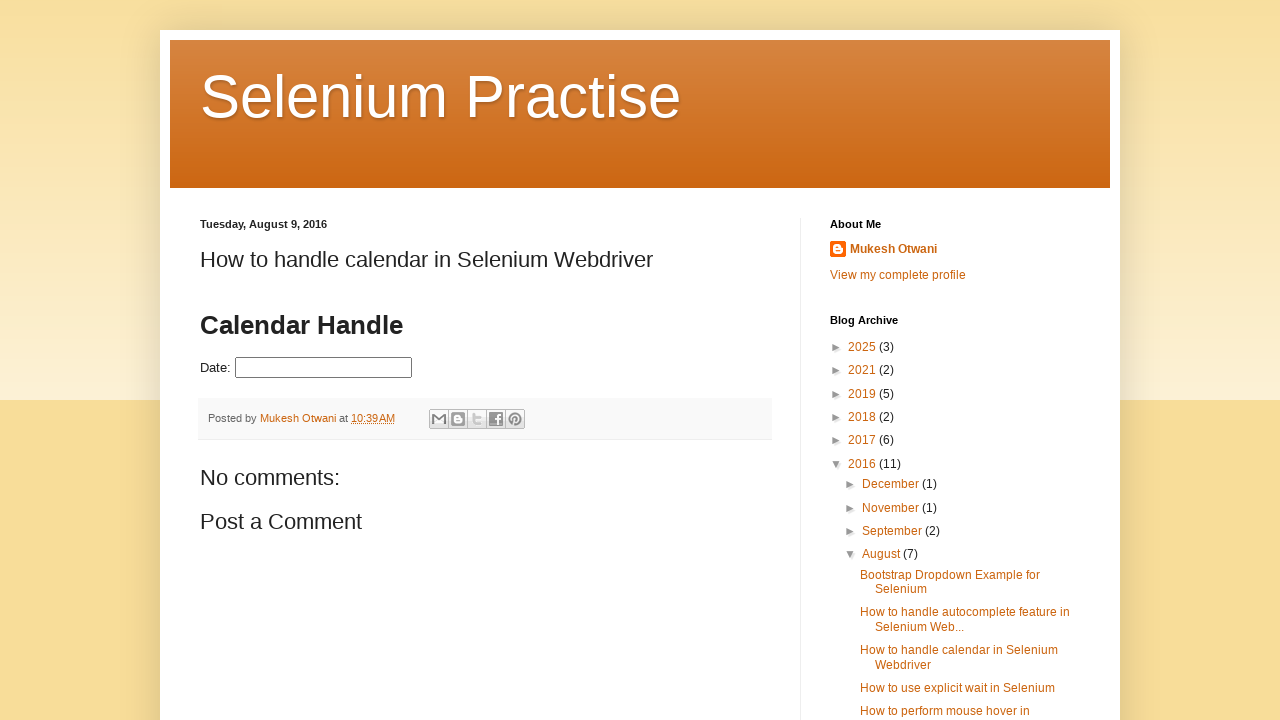

Set date value to 03/13/2026 using JavaScript execution on datepicker element
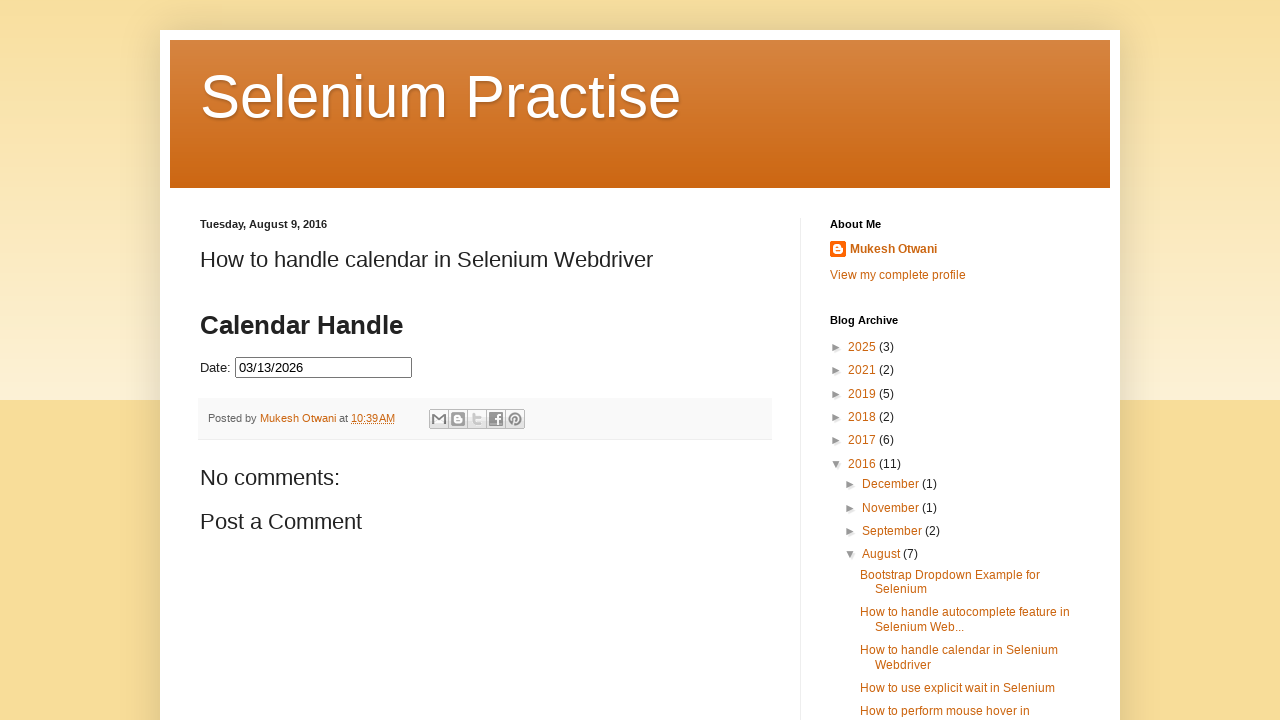

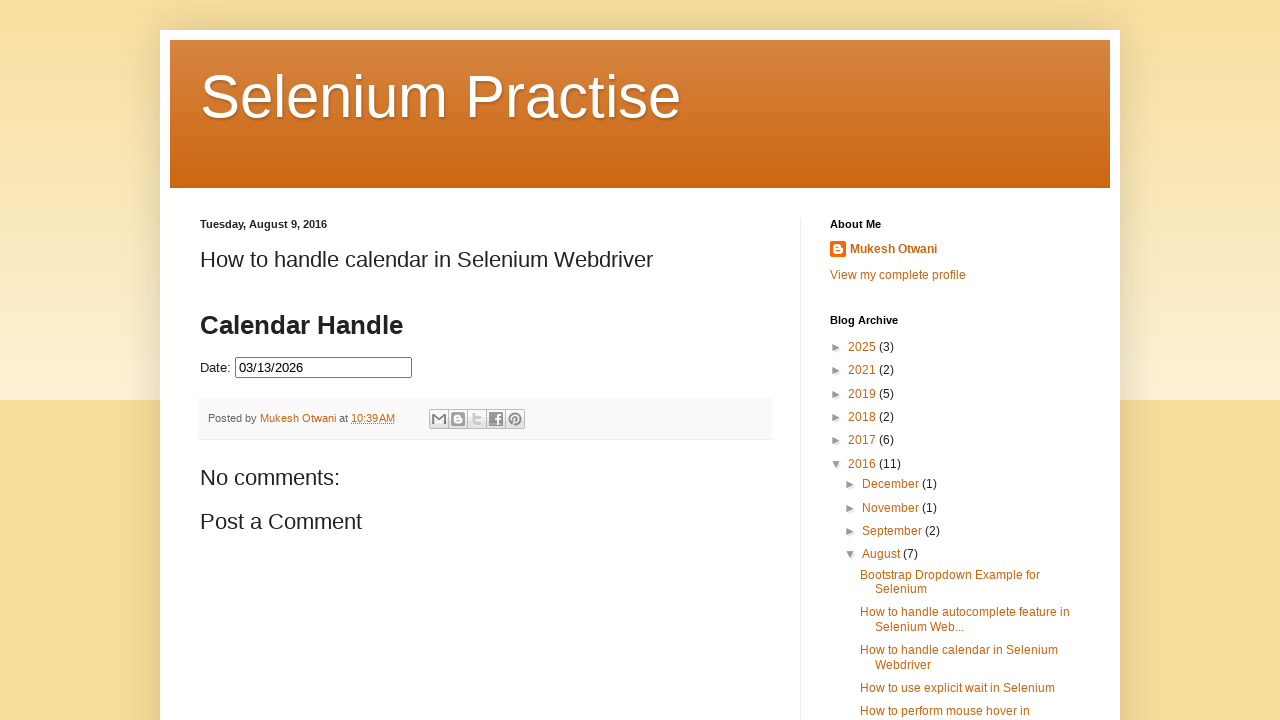